Navigates to Menu page, hovers through all nested menu levels to test hover states on sub-sub items

Starting URL: https://demoqa.com/

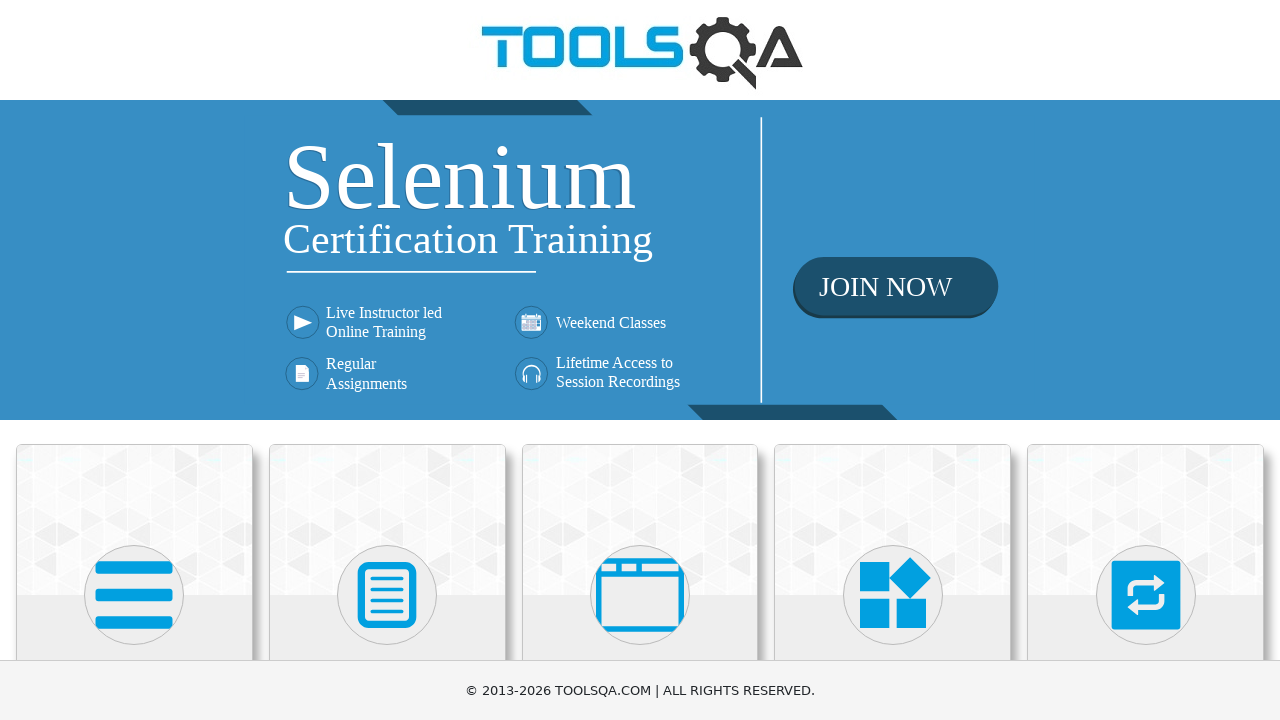

Clicked on Widgets card at (893, 520) on div.card:has-text('Widgets')
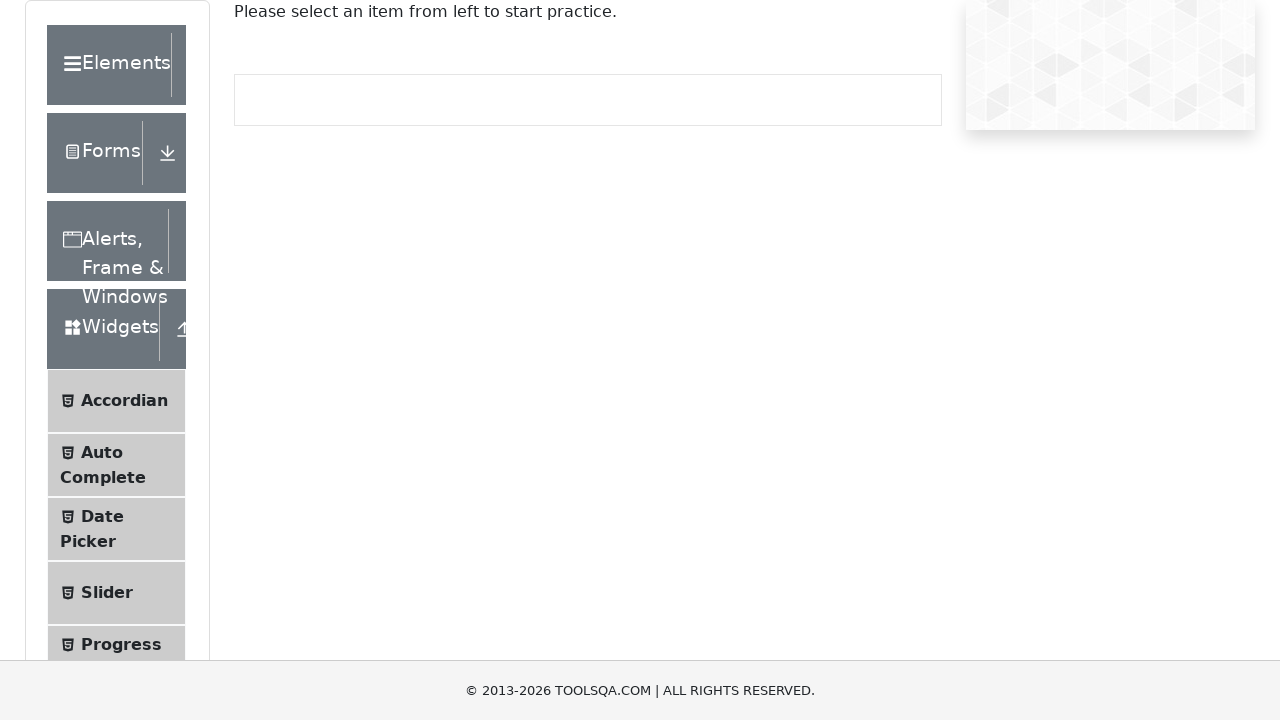

Scrolled down to see Menu link
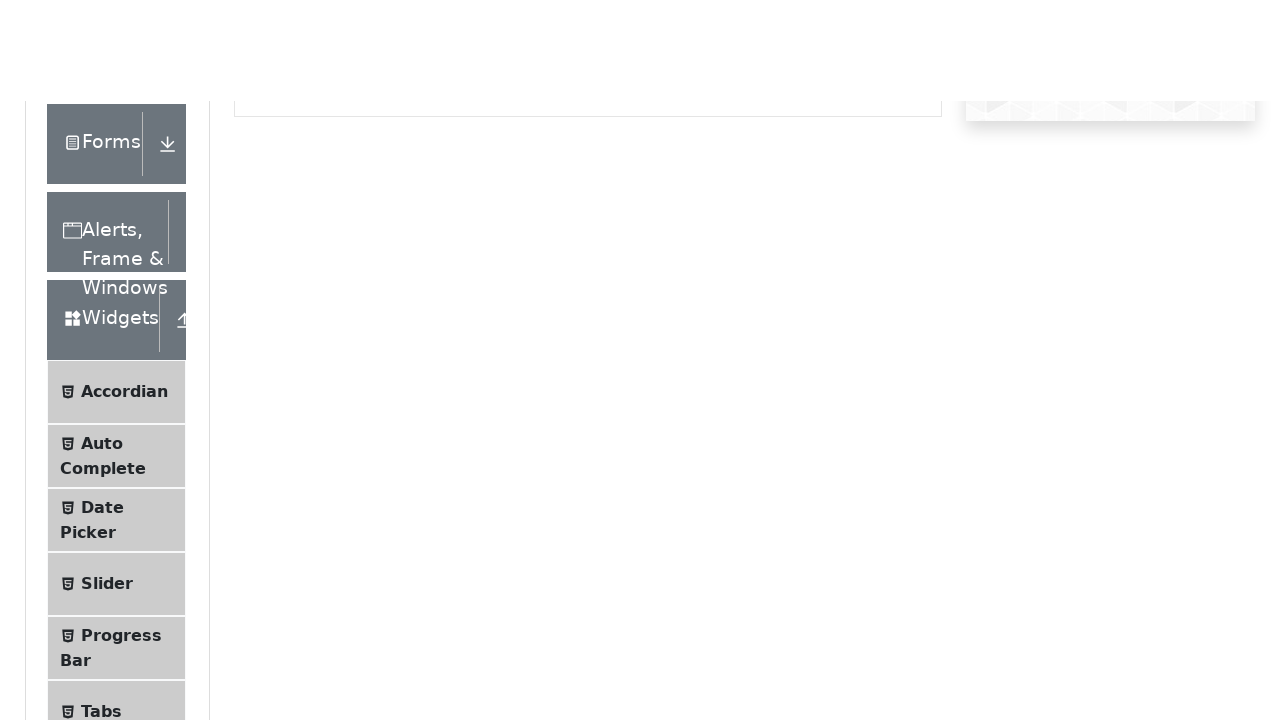

Clicked on Menu link at (105, 323) on text=Menu
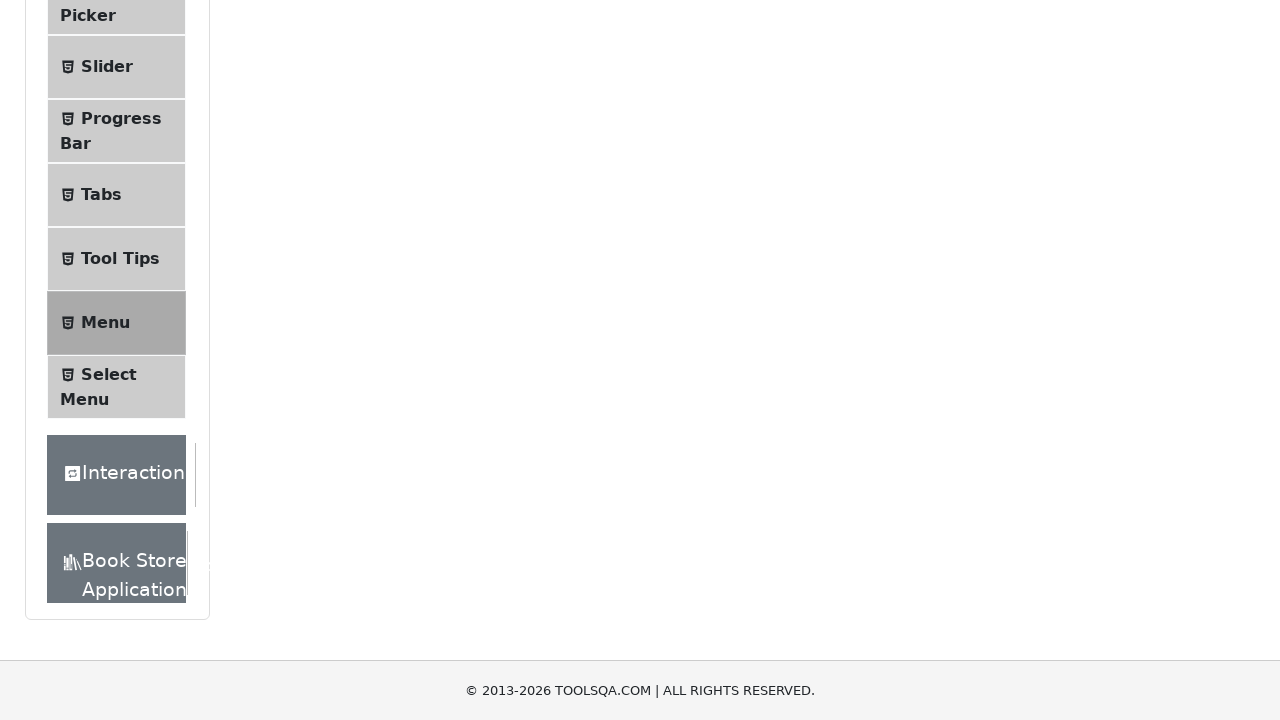

Hovered over Main Item 2 to reveal submenu at (534, 240) on a:has-text('Main Item 2')
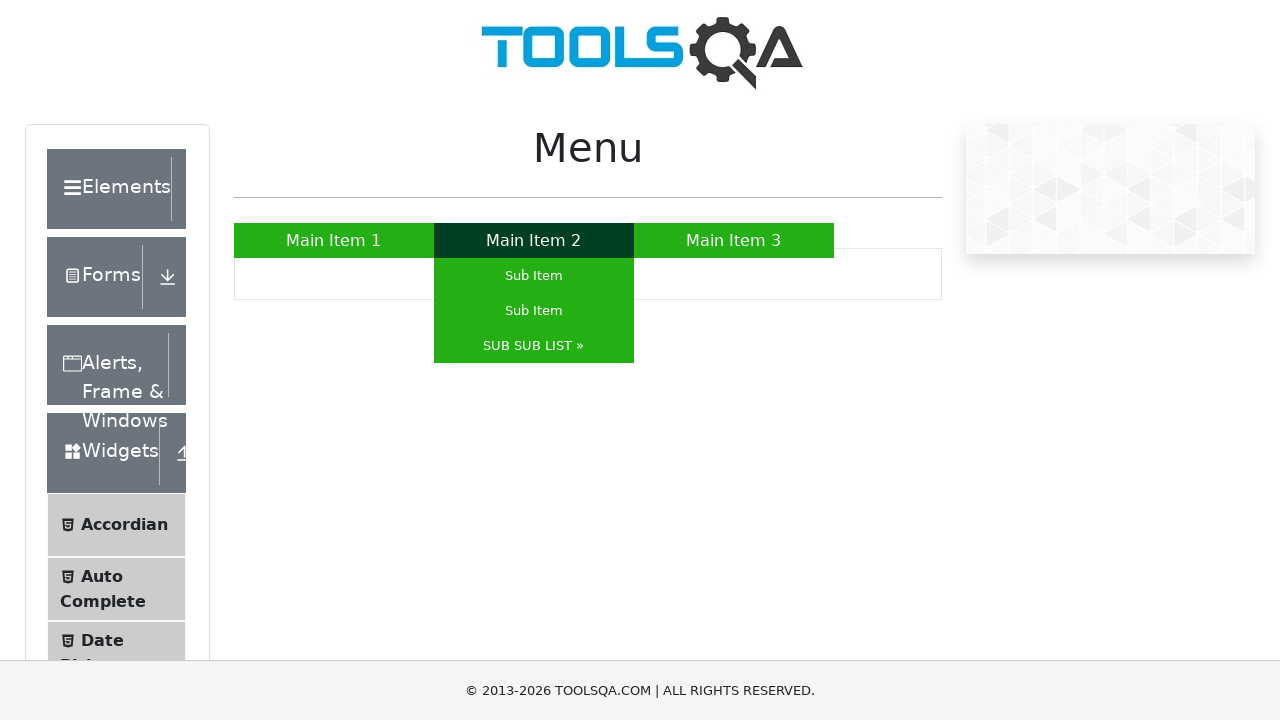

Hovered over SUB SUB LIST to reveal nested submenu at (534, 346) on a:has-text('SUB SUB LIST »')
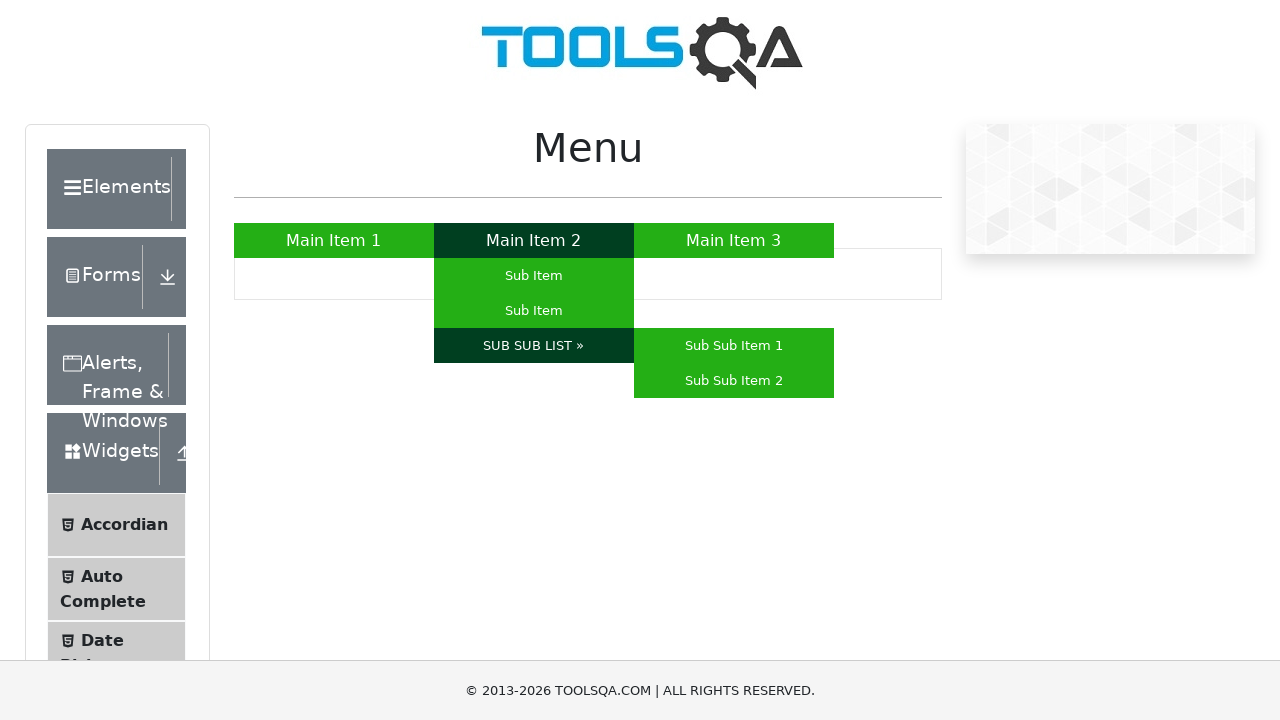

Hovered over Sub Sub Item 1 to test hover state at (734, 346) on a:has-text('Sub Sub Item 1')
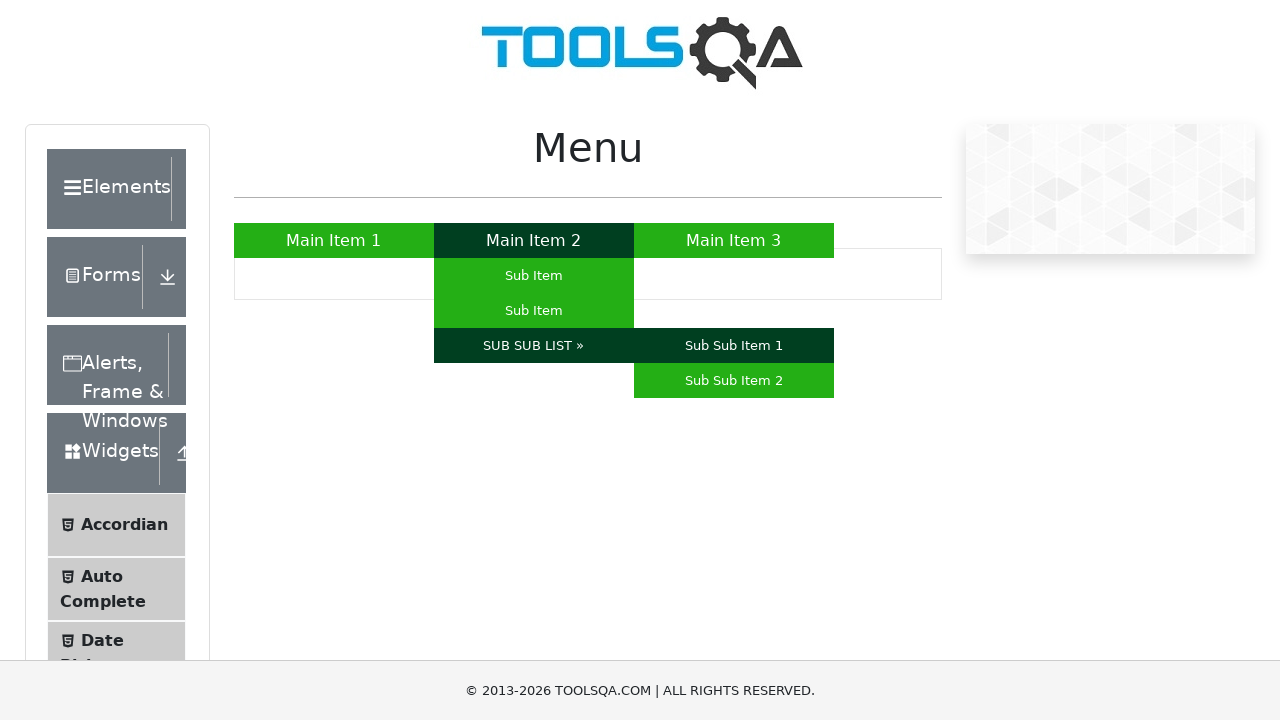

Hovered over Sub Sub Item 2 to test hover state at (734, 380) on a:has-text('Sub Sub Item 2')
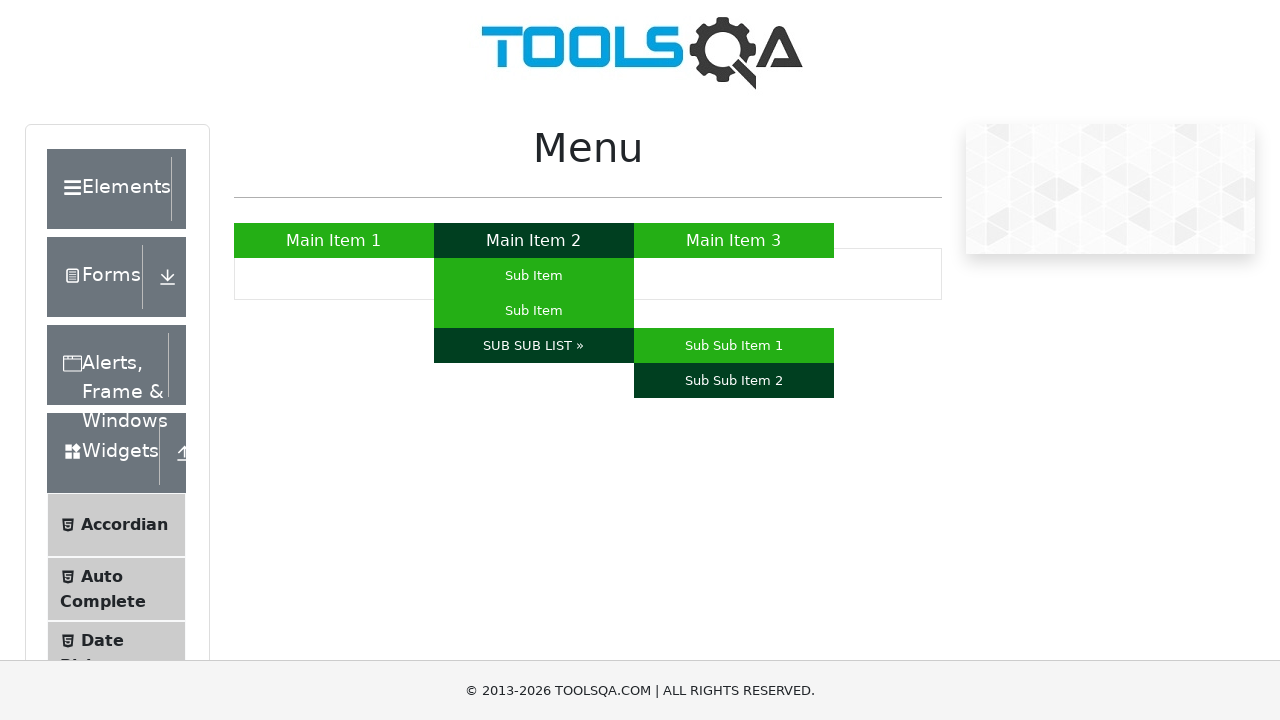

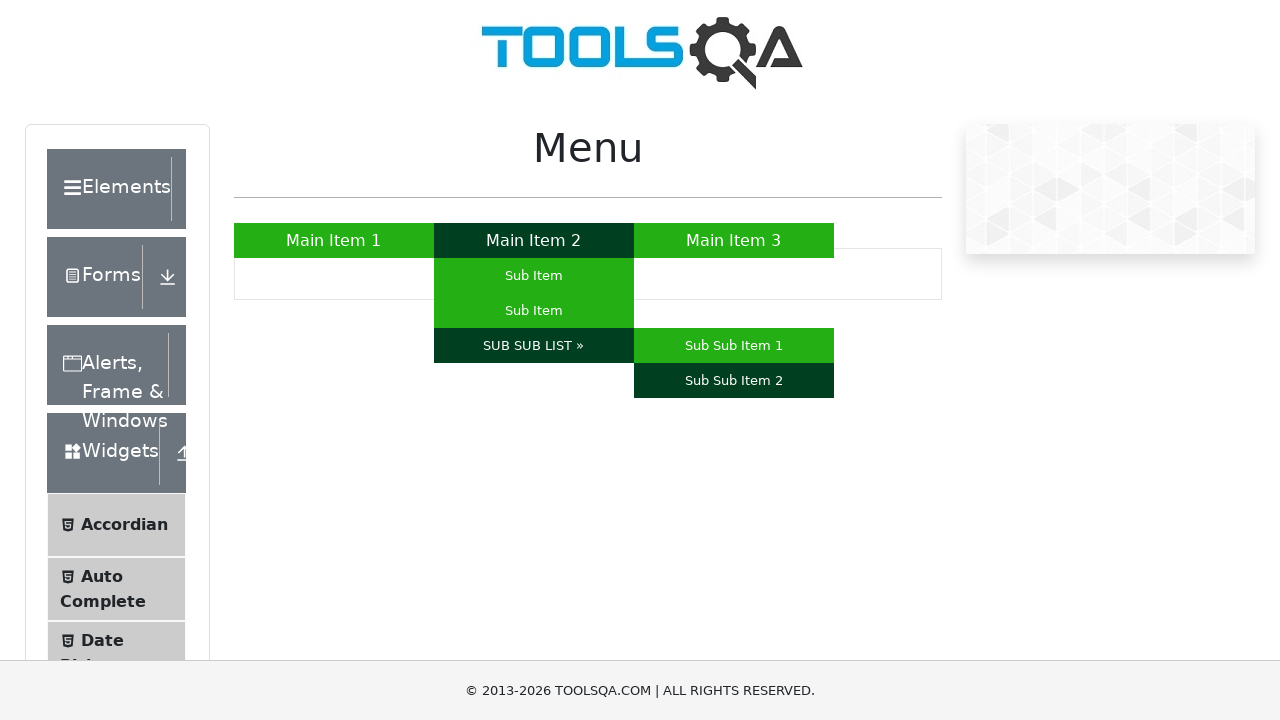